Tests the Add/Remove Elements functionality by clicking the Add Element button to create a Delete button, verifying it appears, clicking Delete to remove it, and verifying the page title remains visible.

Starting URL: https://the-internet.herokuapp.com/add_remove_elements/

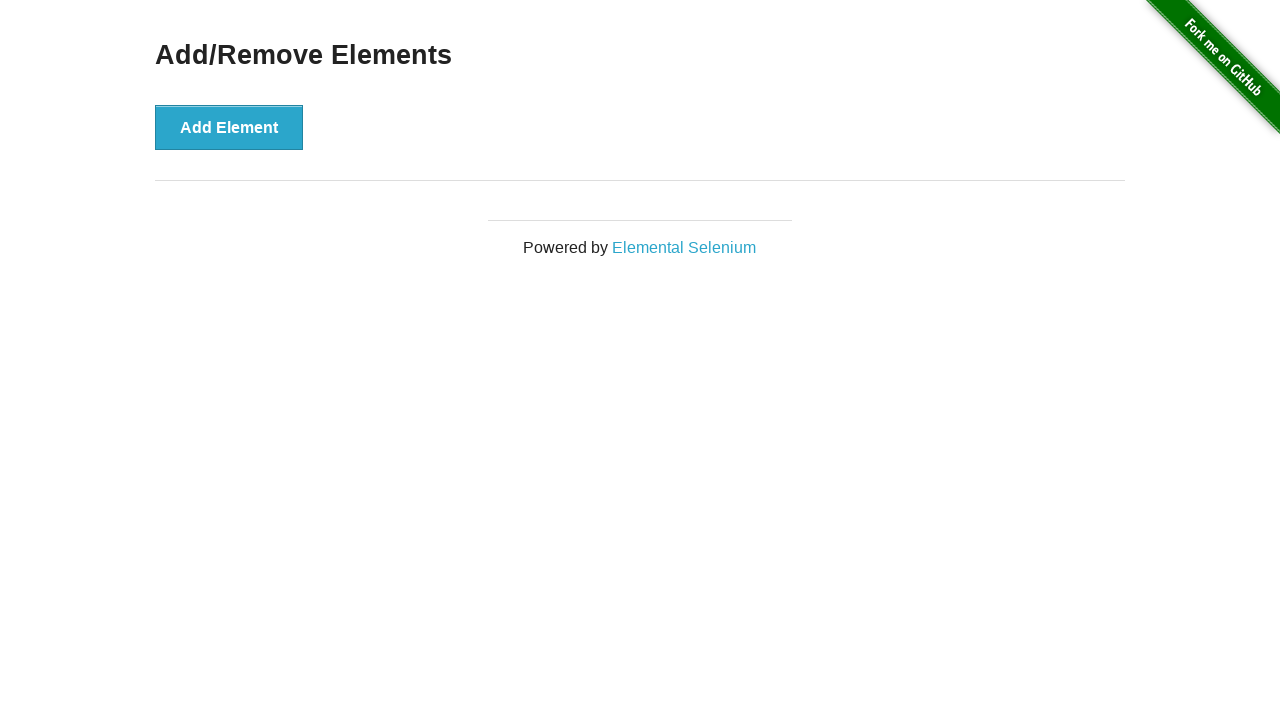

Clicked the 'Add Element' button at (229, 127) on button[onclick='addElement()']
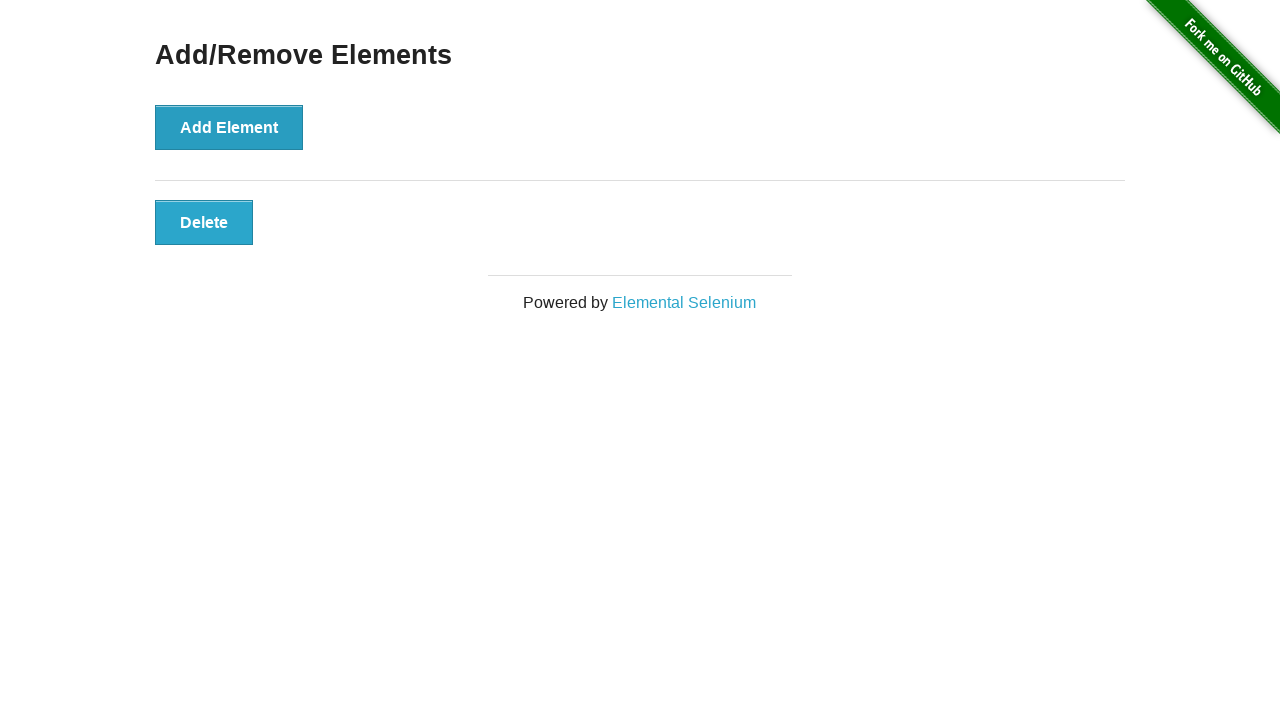

Delete button appeared on the page
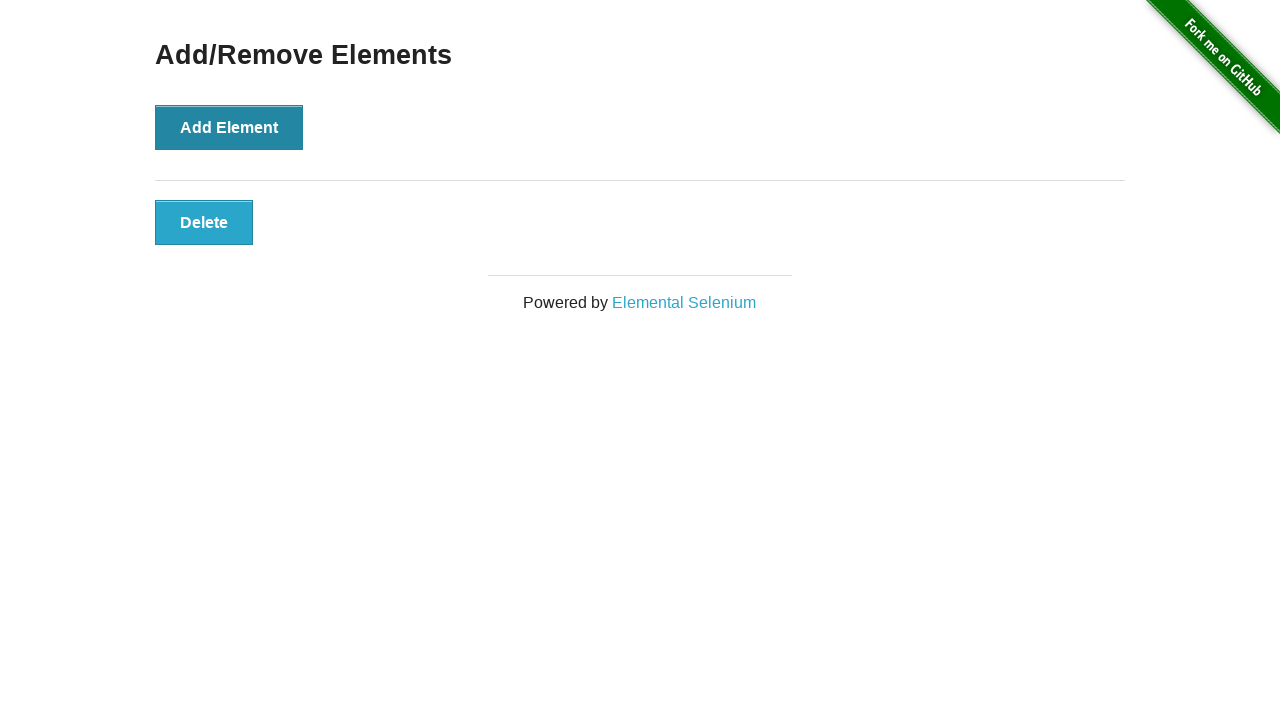

Verified Delete button is visible
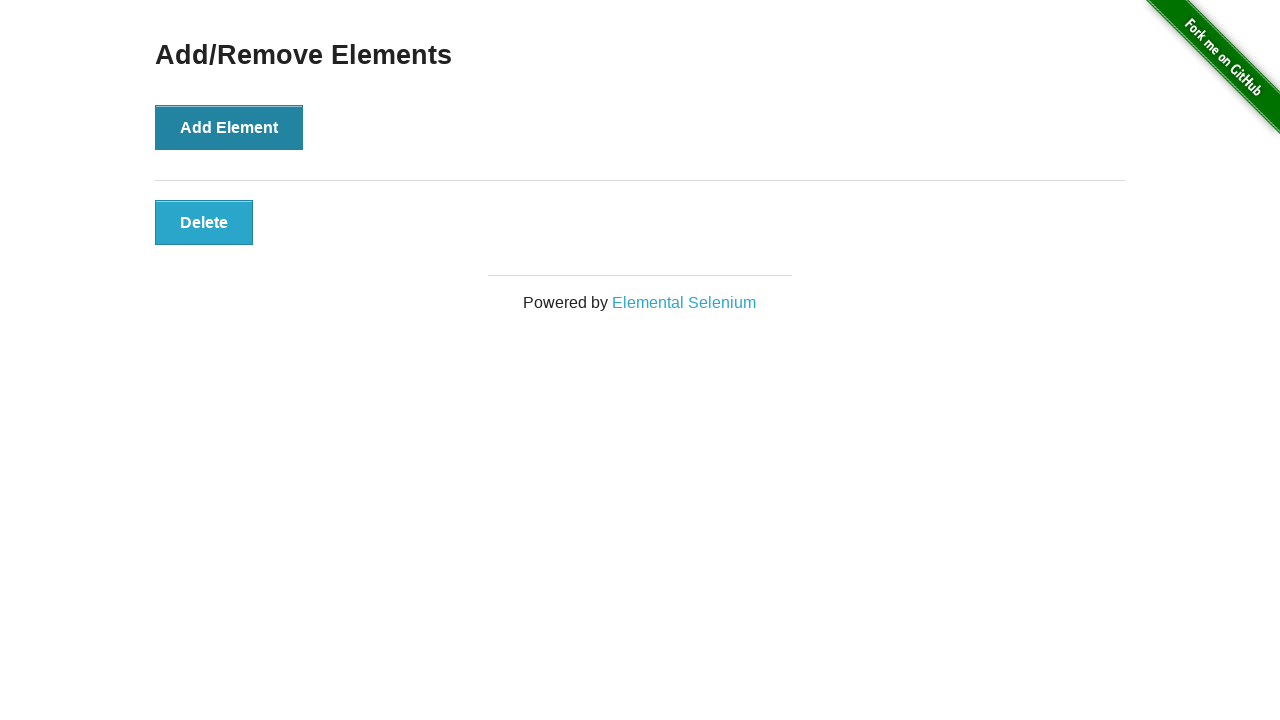

Clicked the Delete button at (204, 222) on button.added-manually
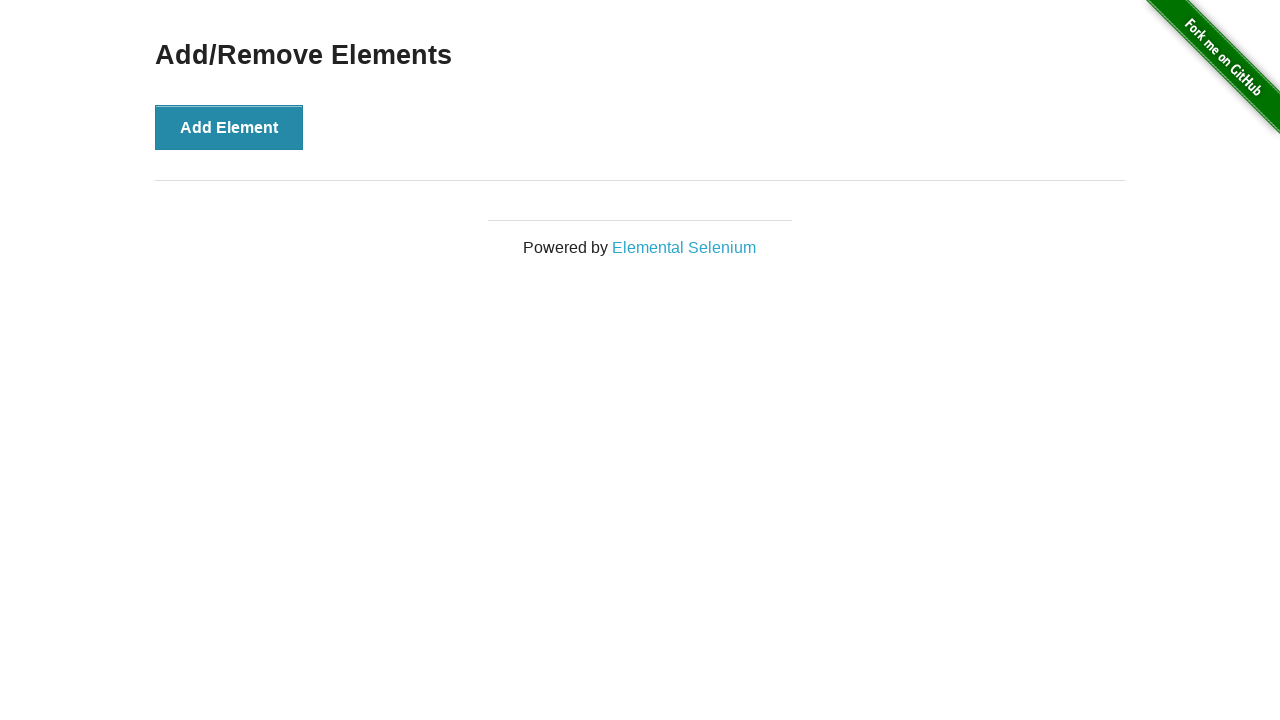

Page title 'Add/Remove Elements' is visible after deletion
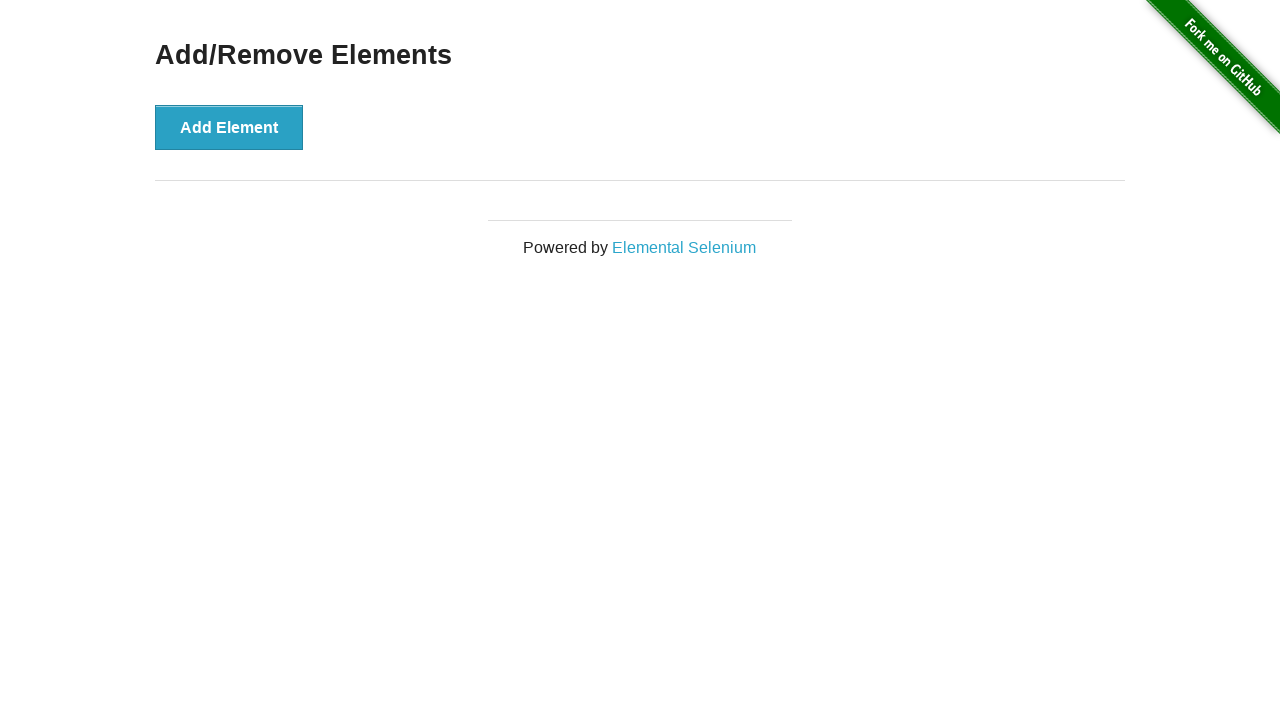

Verified 'Add/Remove Elements' heading is still visible
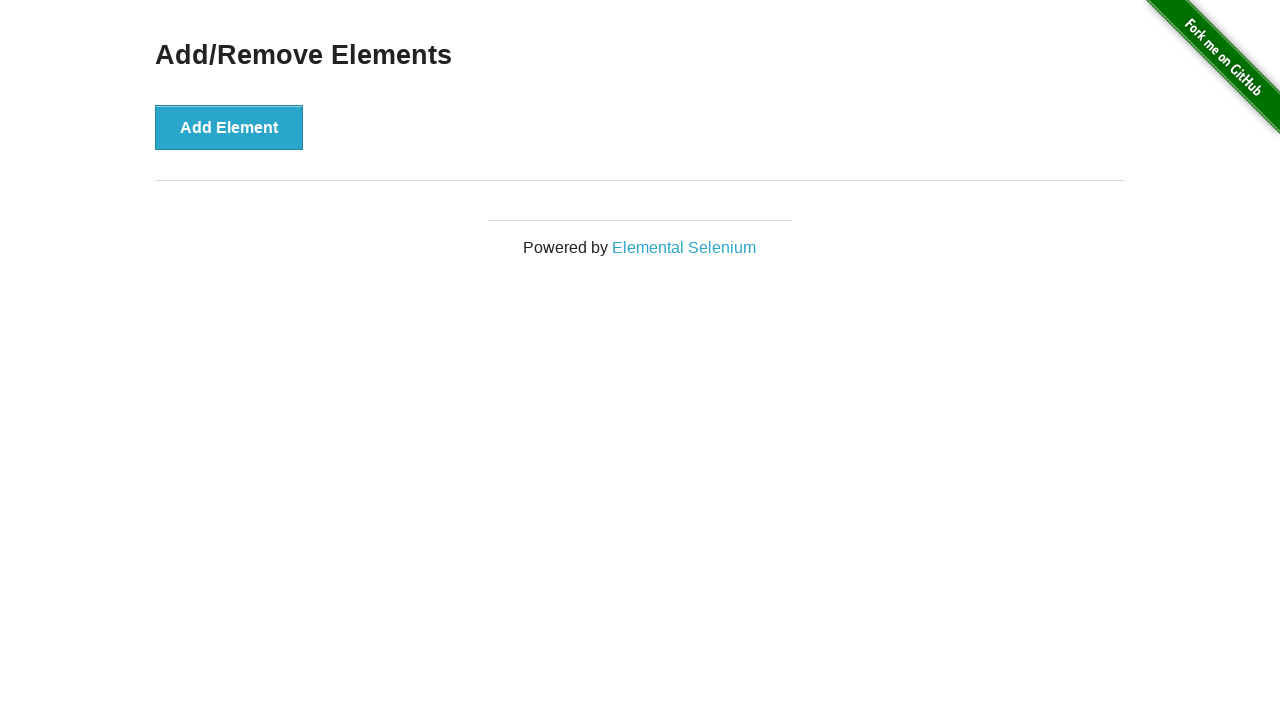

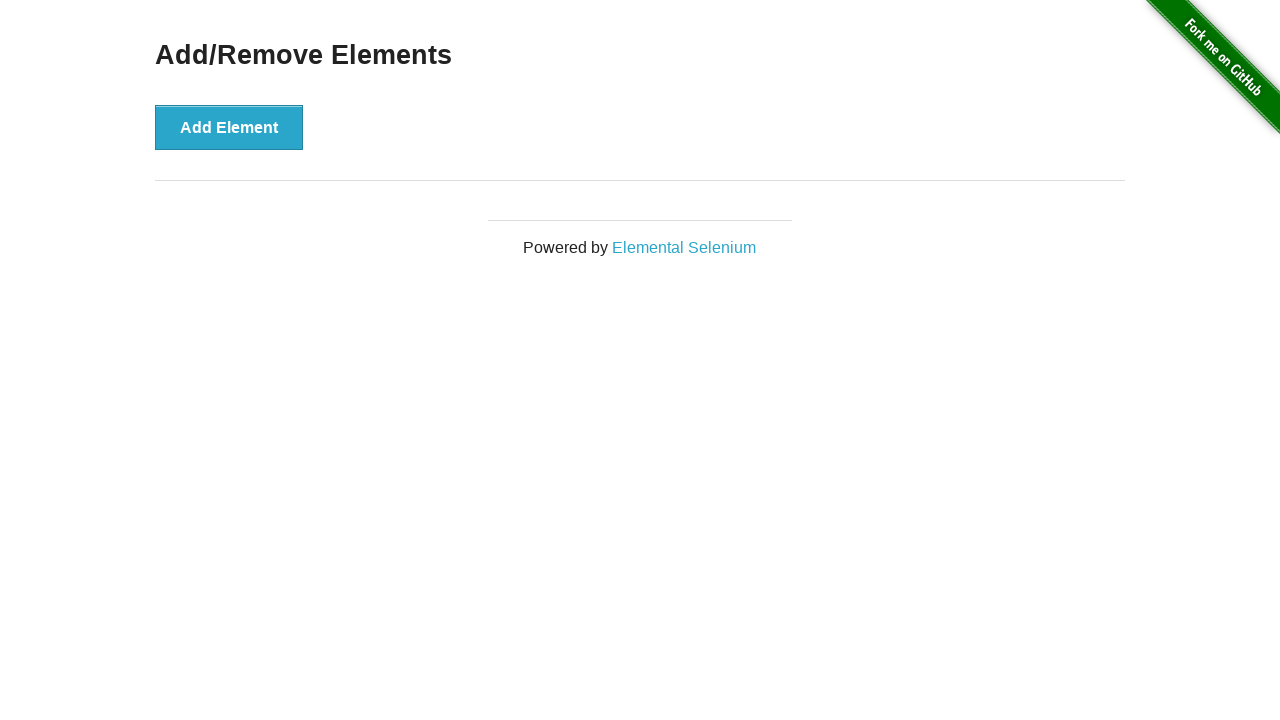